Tests auto-suggest dropdown functionality by typing a partial search term and selecting a matching option from the suggestions list

Starting URL: https://rahulshettyacademy.com/dropdownsPractise/

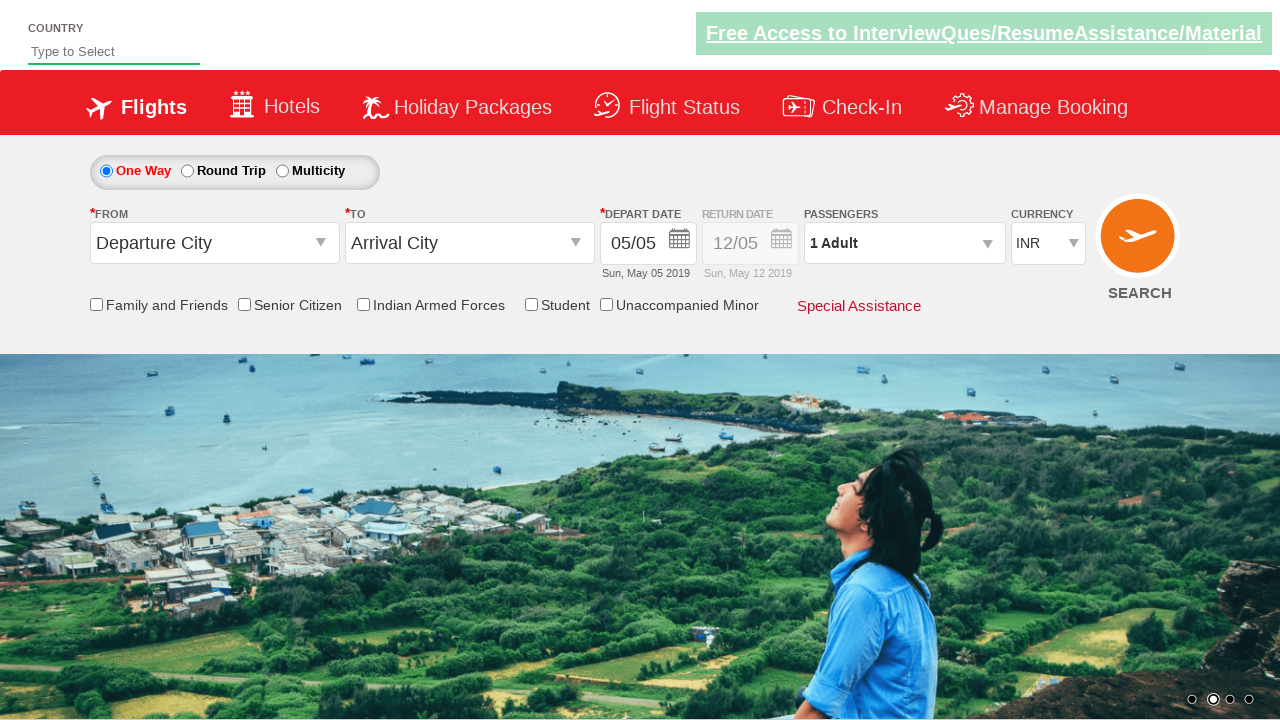

Filled autosuggest field with 'ind' to trigger dropdown on #autosuggest
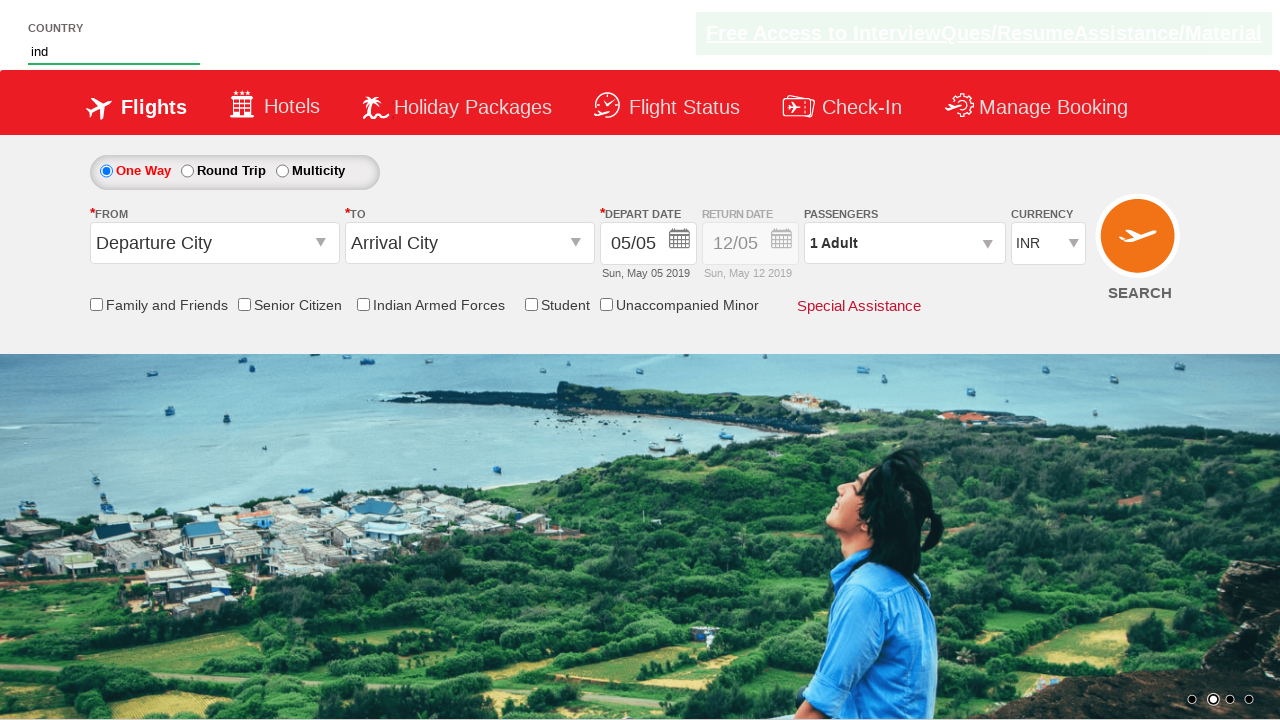

Waited for suggestion options to appear
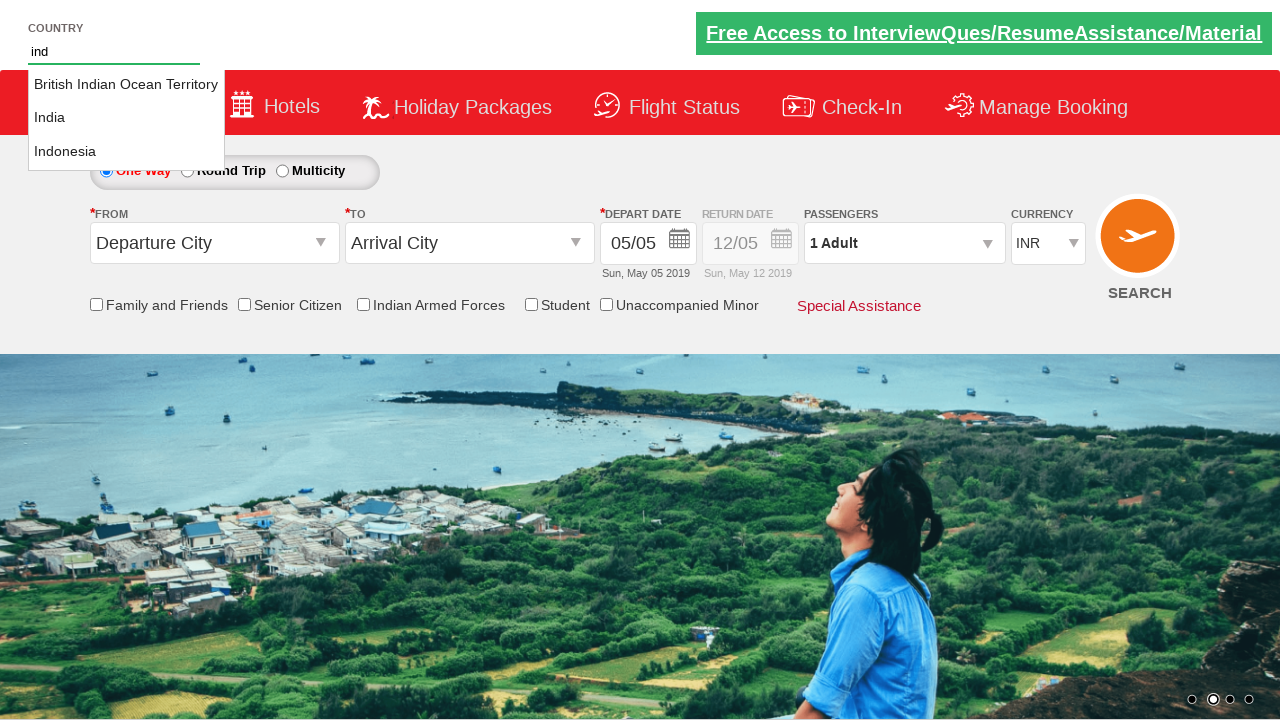

Retrieved all suggestion options from dropdown
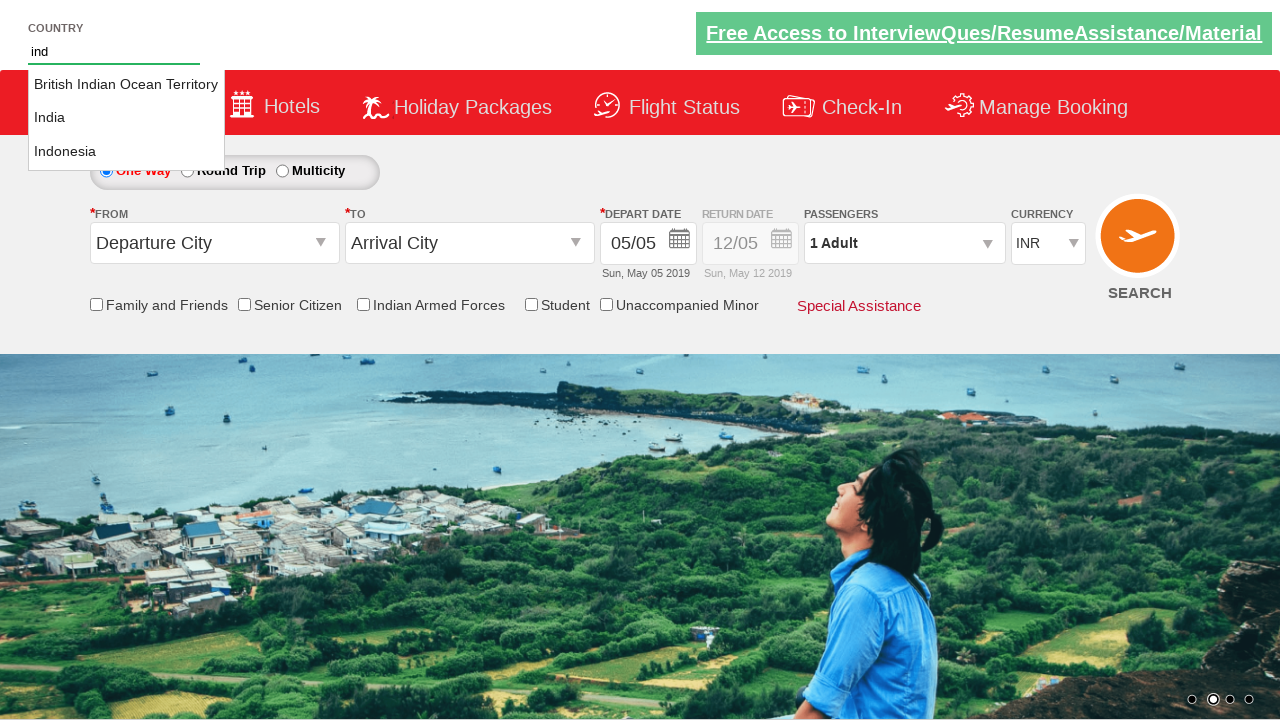

Selected 'India' from the autosuggest dropdown at (126, 118) on li.ui-menu-item a >> nth=1
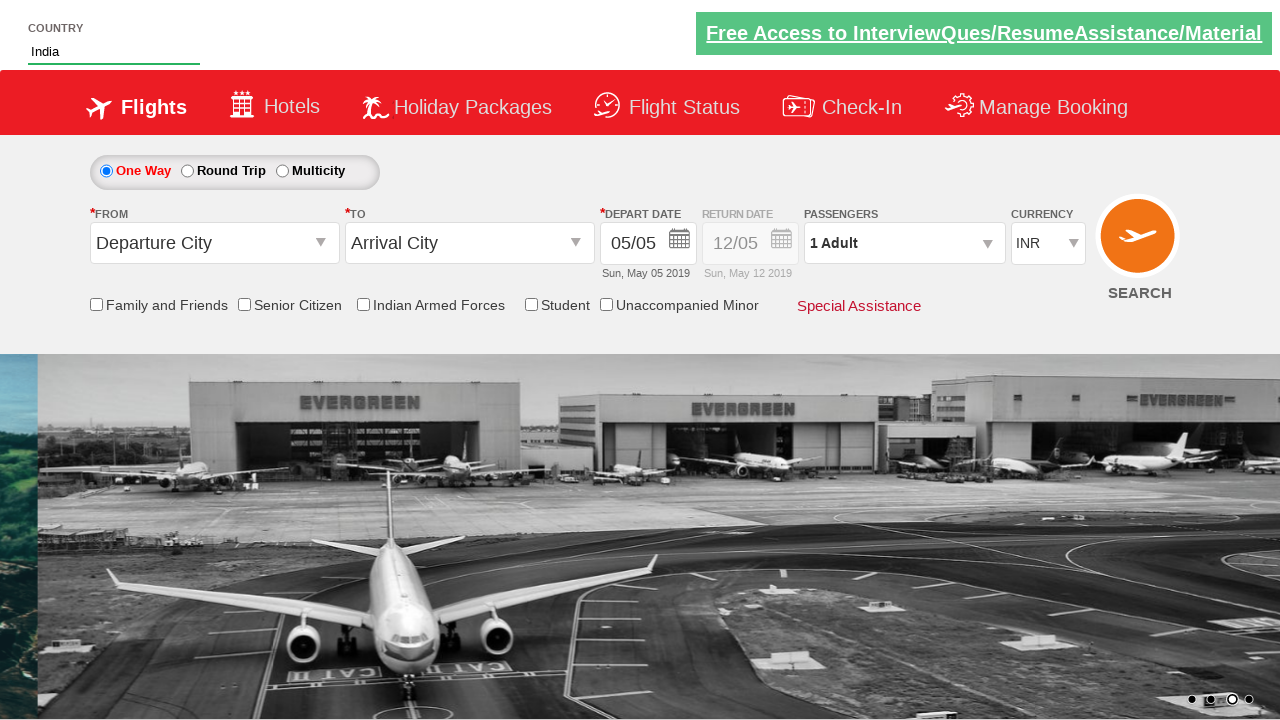

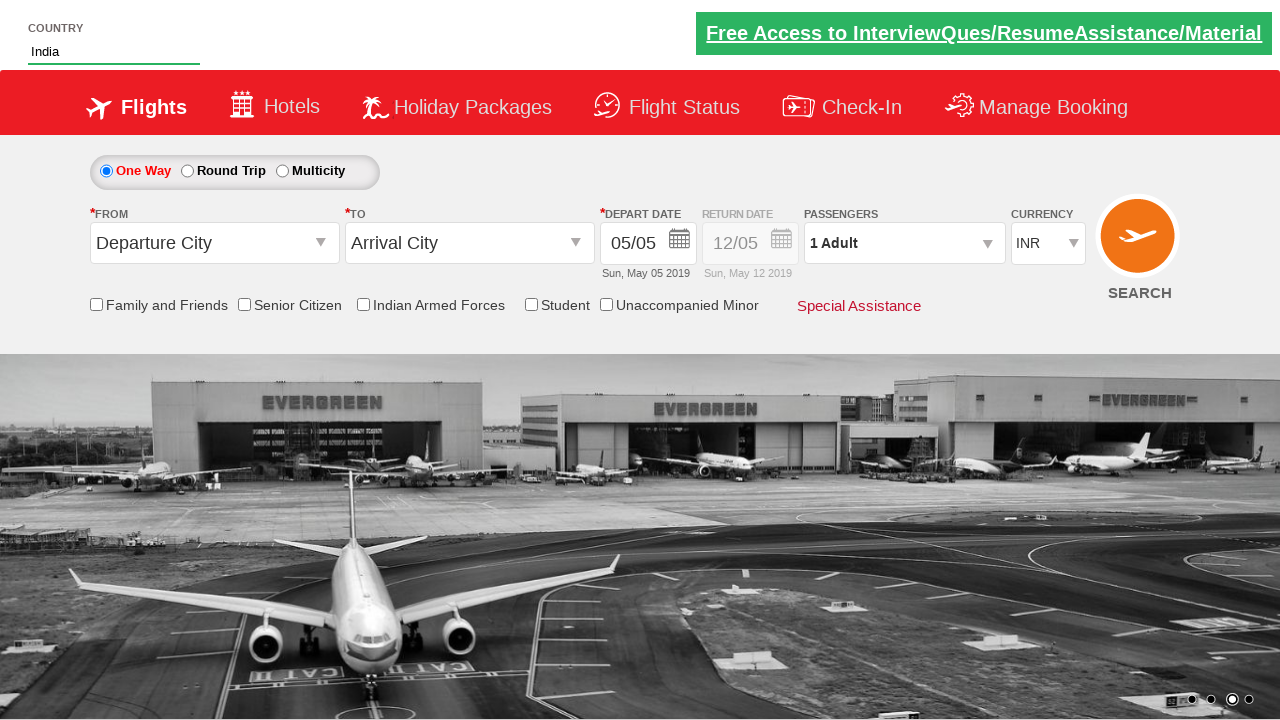